Tests iframe interaction by switching to an iframe, clicking a sign-in link, then switching back to the main page and interacting with elements

Starting URL: https://www.letskodeit.com/practice

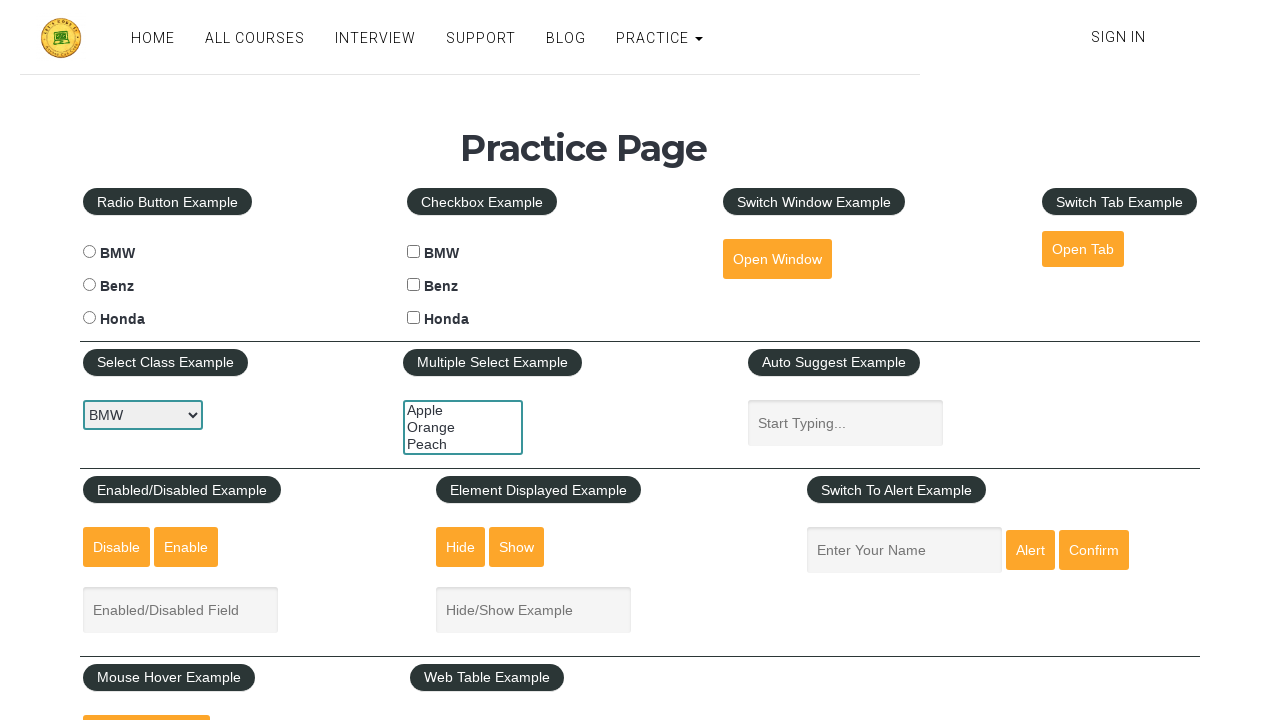

Clicked Benz radio button at (89, 285) on #benzradio
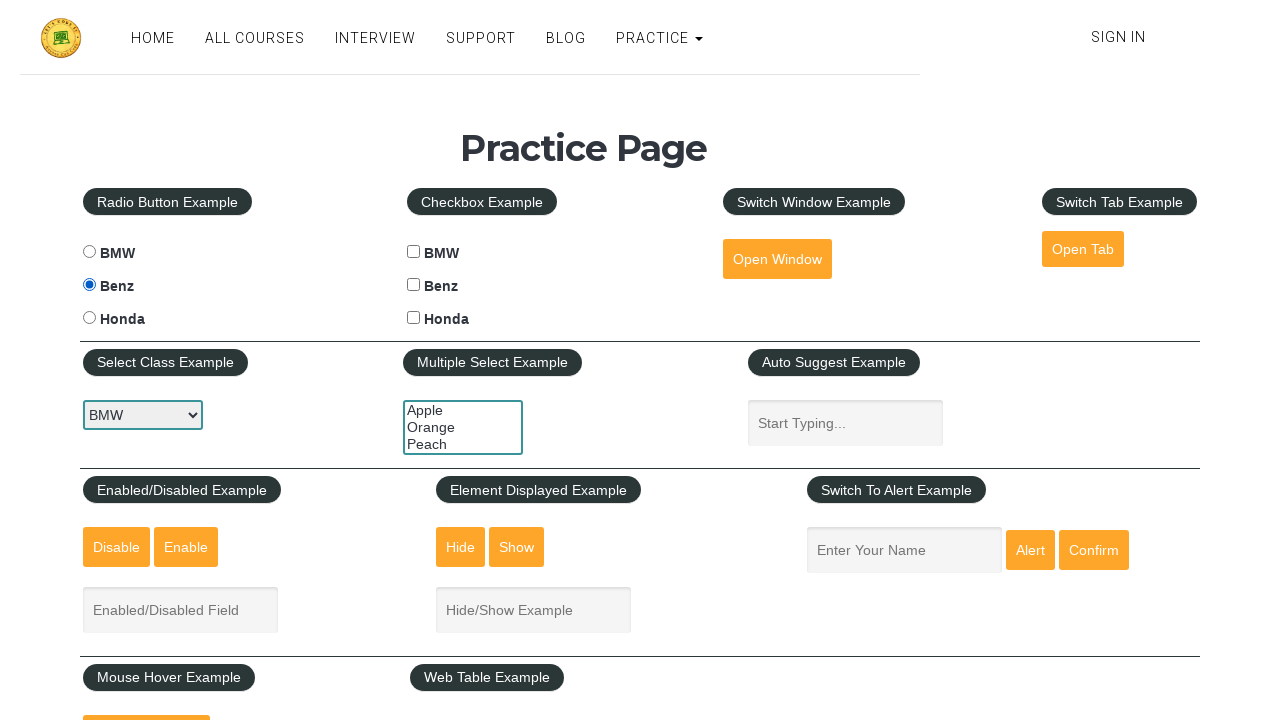

Scrolled down 1500 pixels to reveal iframe
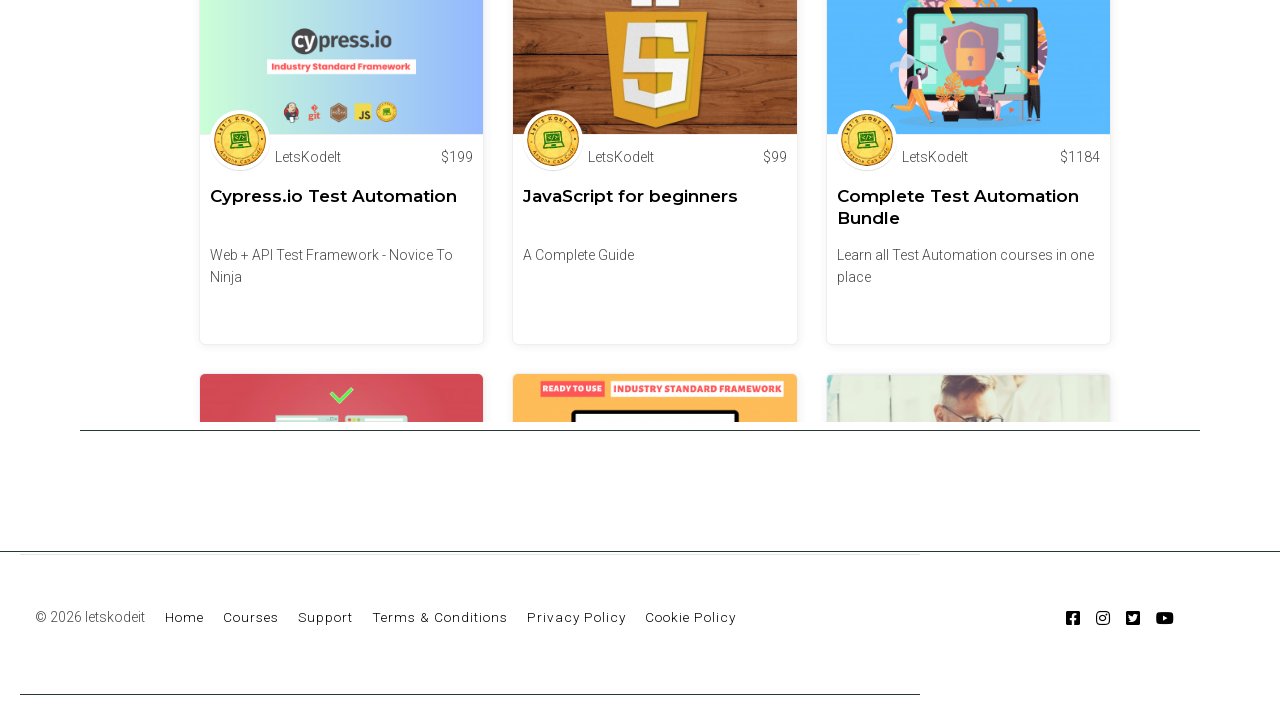

Located and switched to first iframe on page
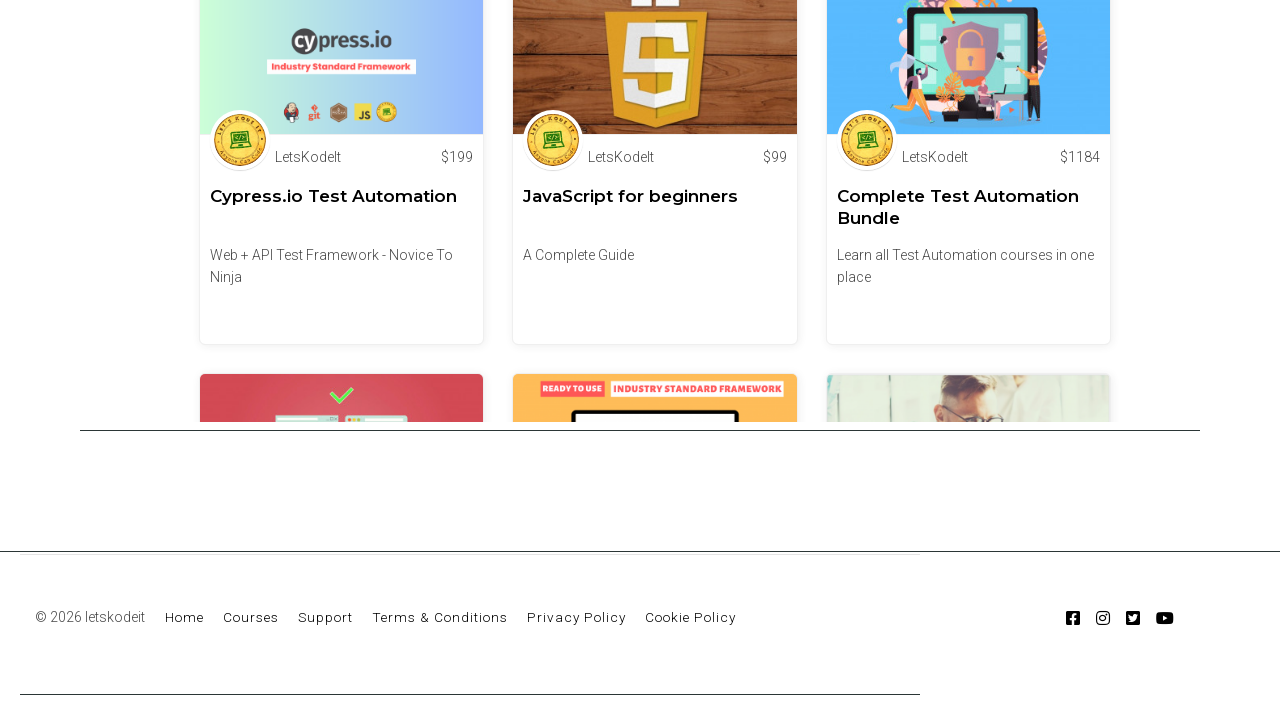

Clicked Sign In link within iframe at (1052, 361) on iframe >> nth=0 >> internal:control=enter-frame >> xpath=//a[text()='Sign In']
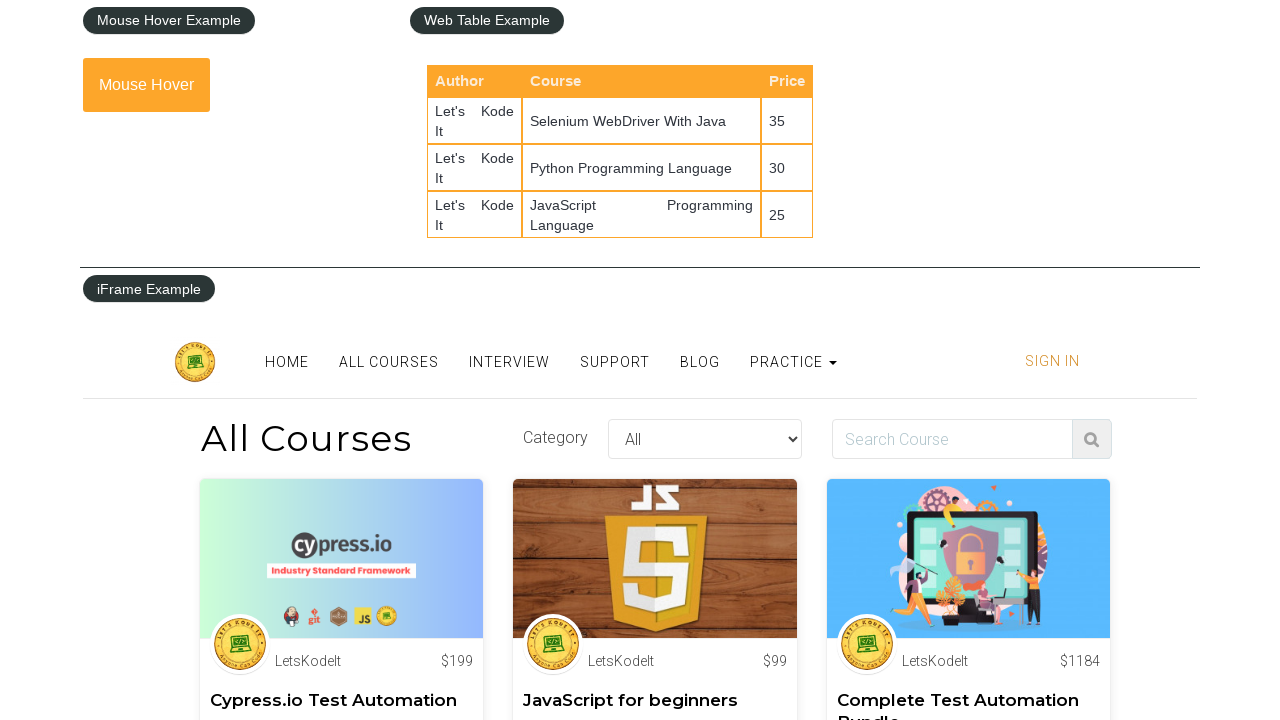

Clicked BMW checkbox on main page, switched back from iframe at (414, 252) on #bmwcheck
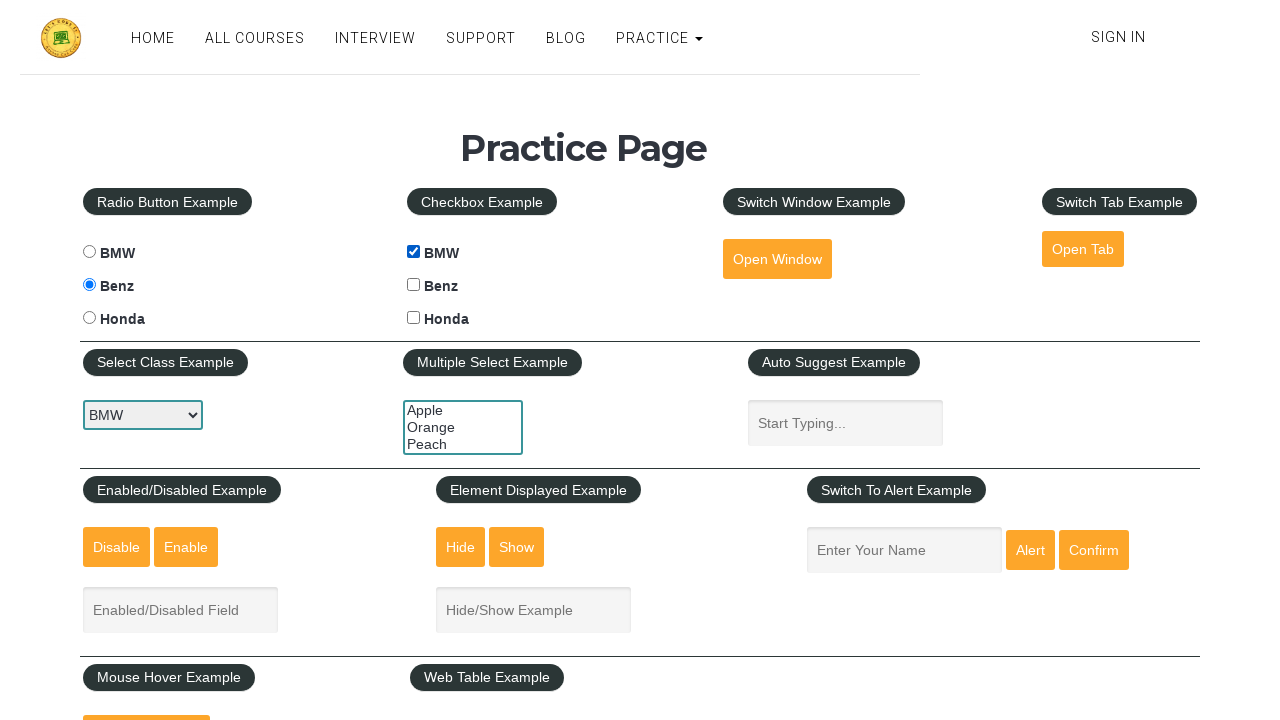

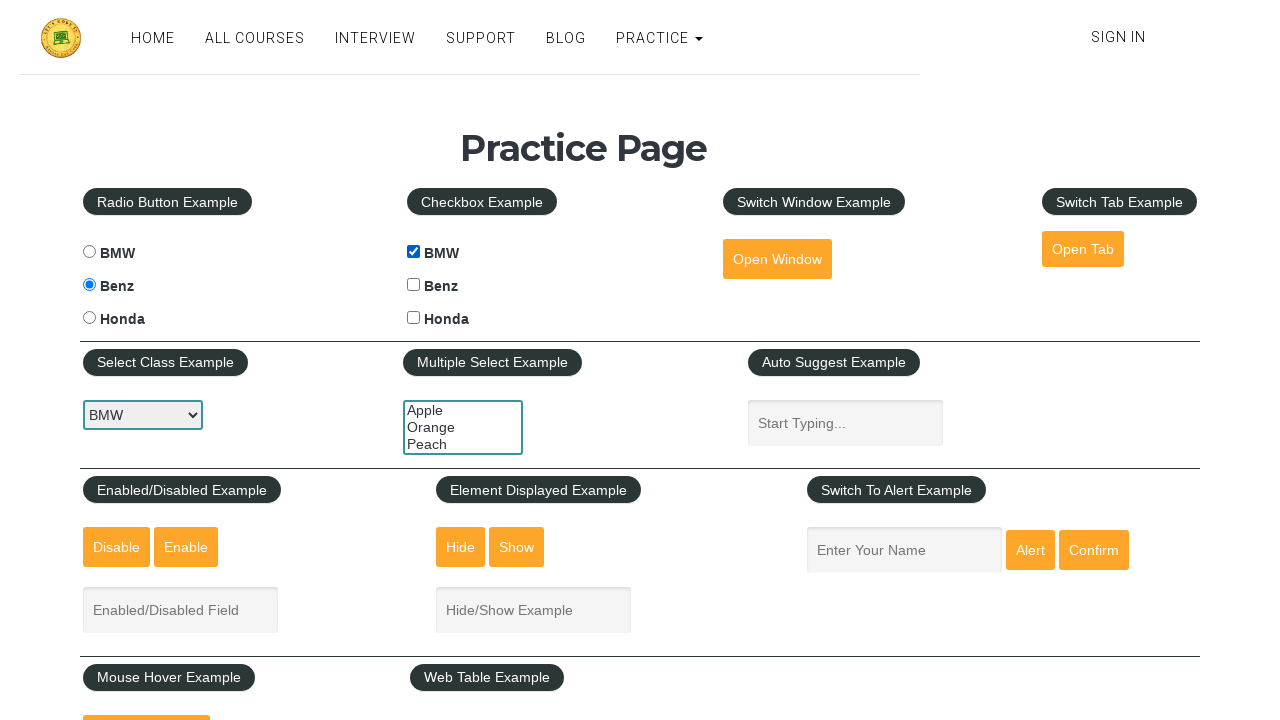